Tests iframe interaction and alert handling by switching to an iframe, clicking a button that triggers an alert, and accepting the alert

Starting URL: https://www.w3schools.com/js/tryit.asp?filename=tryjs_confirm

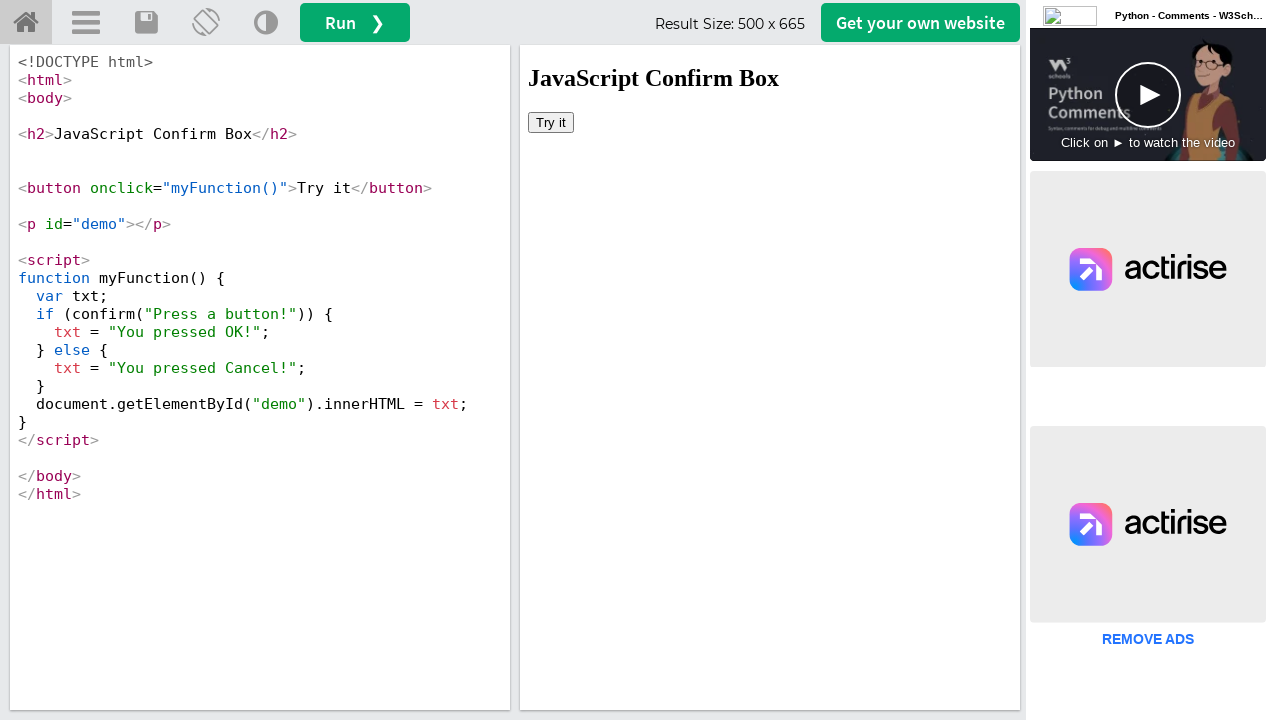

Waited for iframe with id 'iframeResult' to load
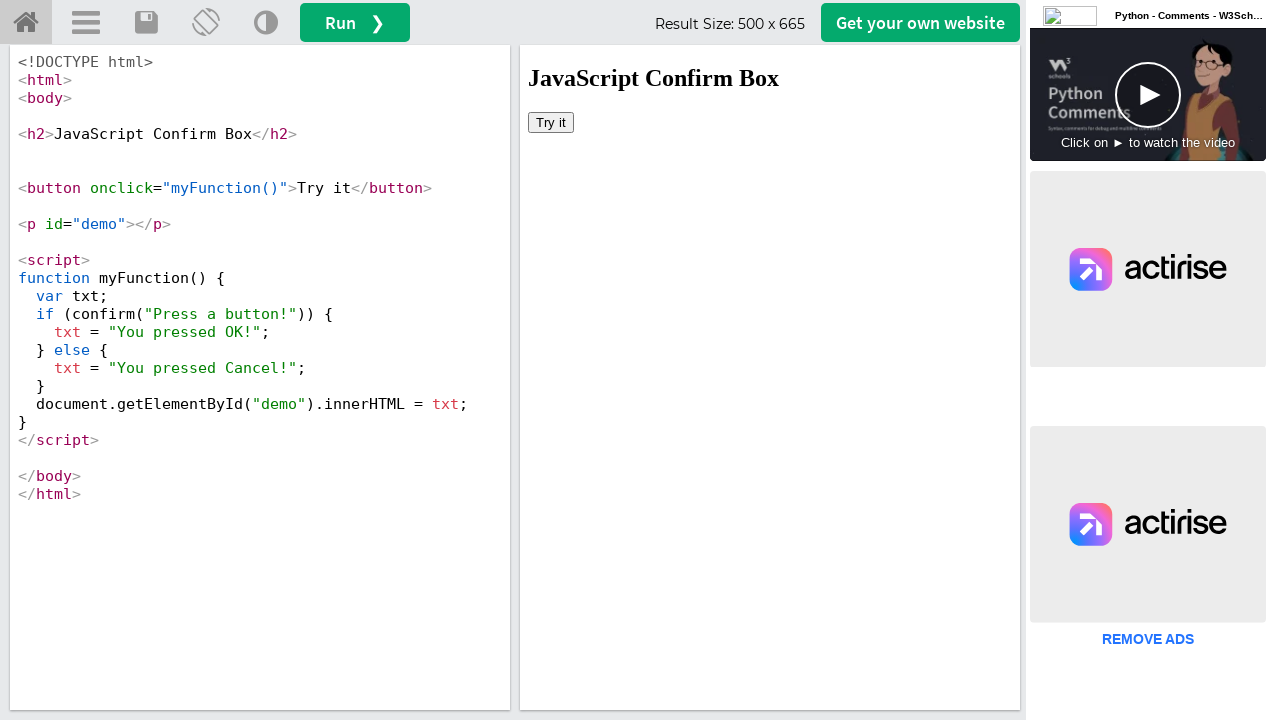

Located iframe element to switch context
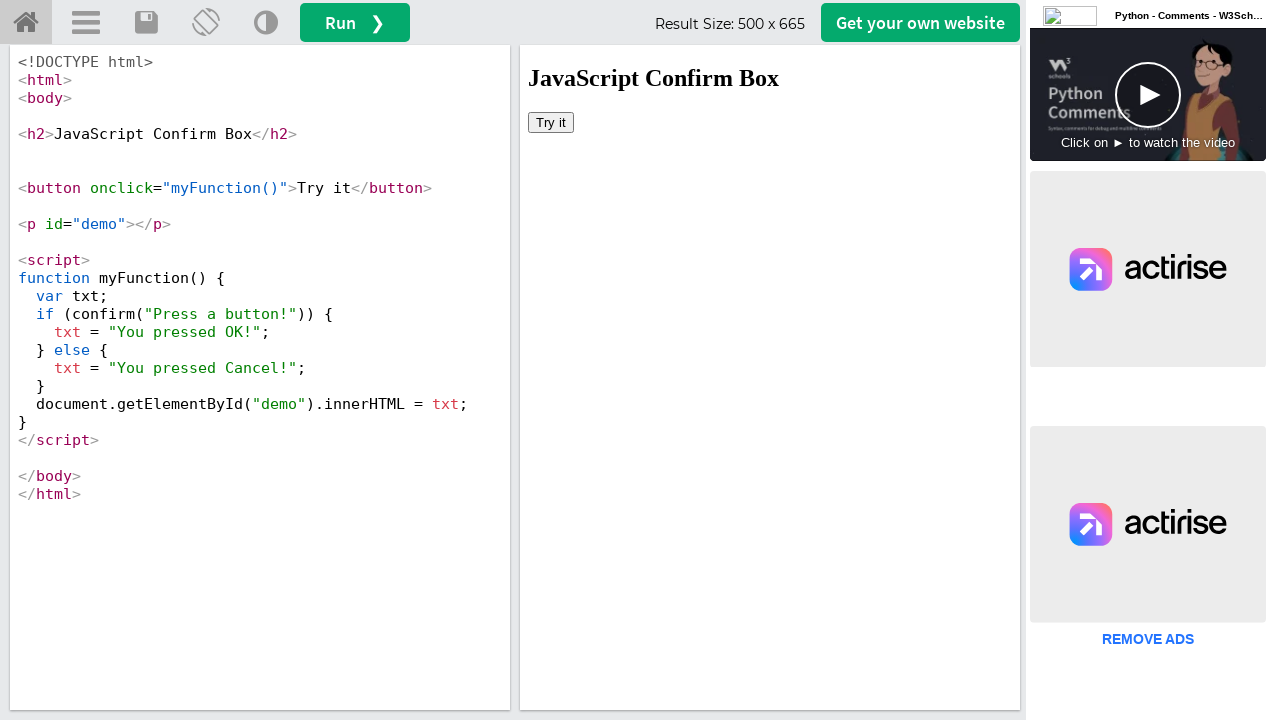

Clicked 'Try it' button inside the iframe at (551, 122) on xpath=//iframe[@id="iframeResult"] >> internal:control=enter-frame >> xpath=//bu
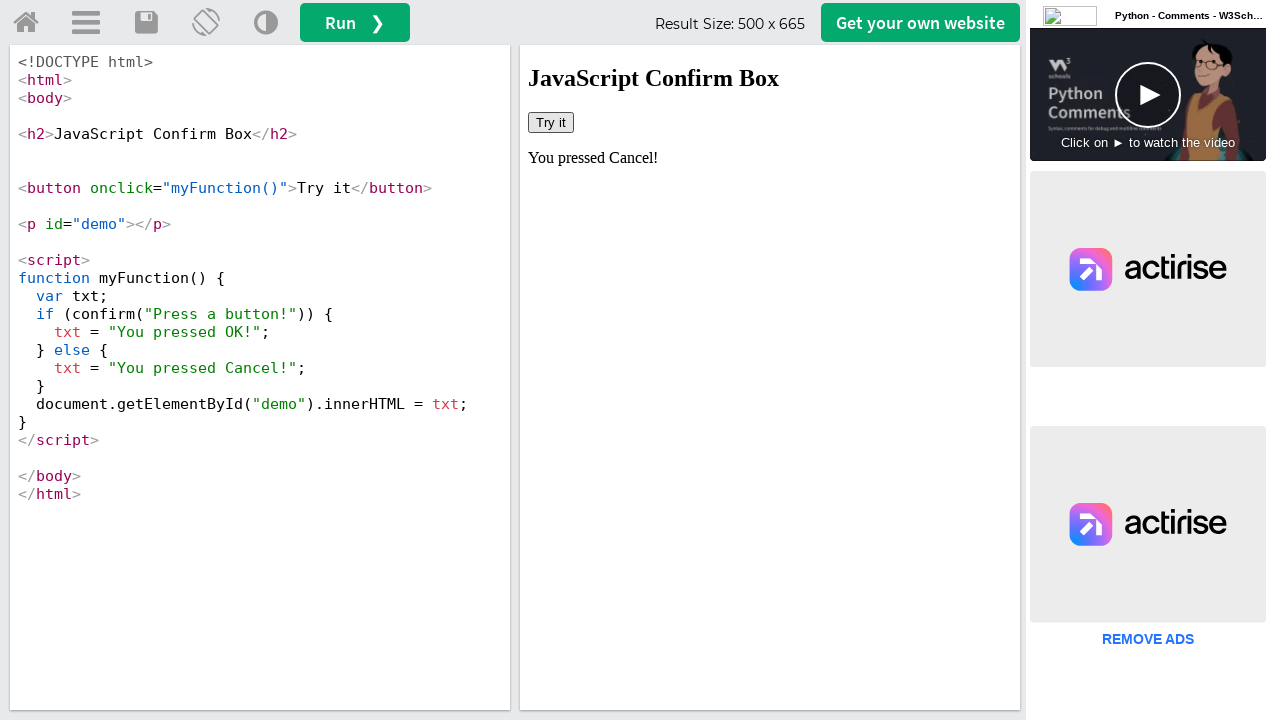

Set up dialog handler to accept confirmation alerts
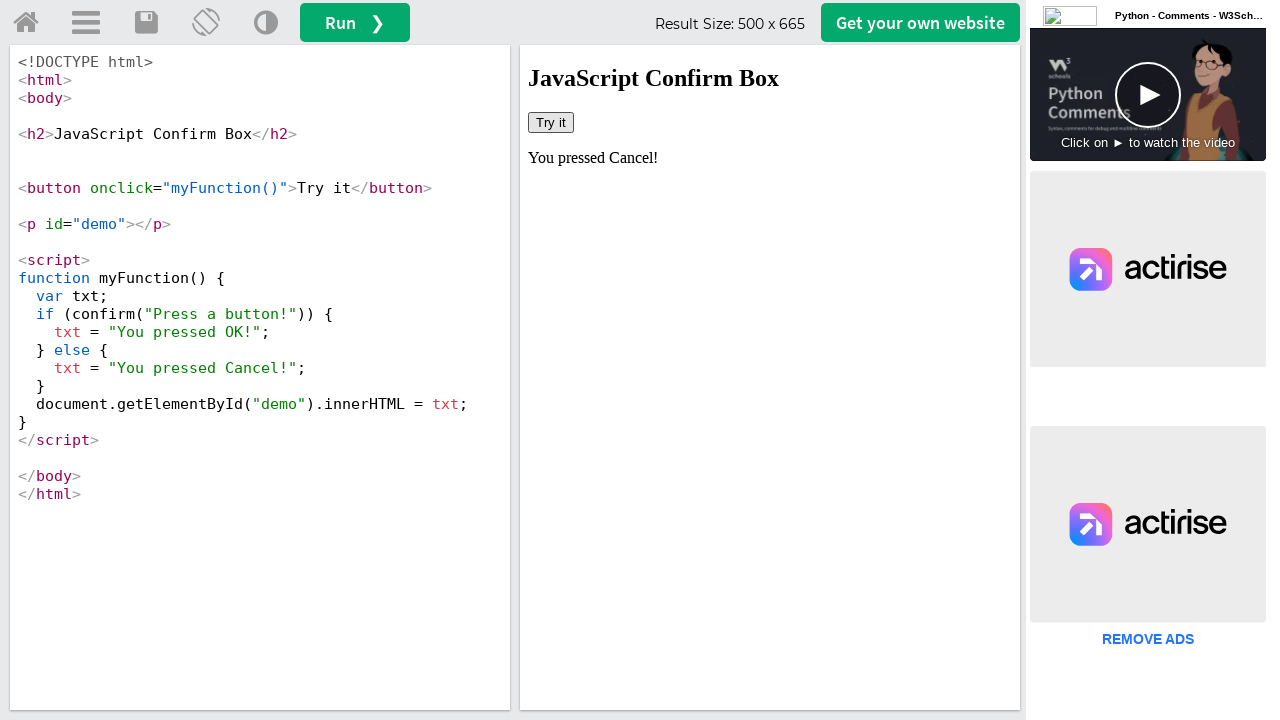

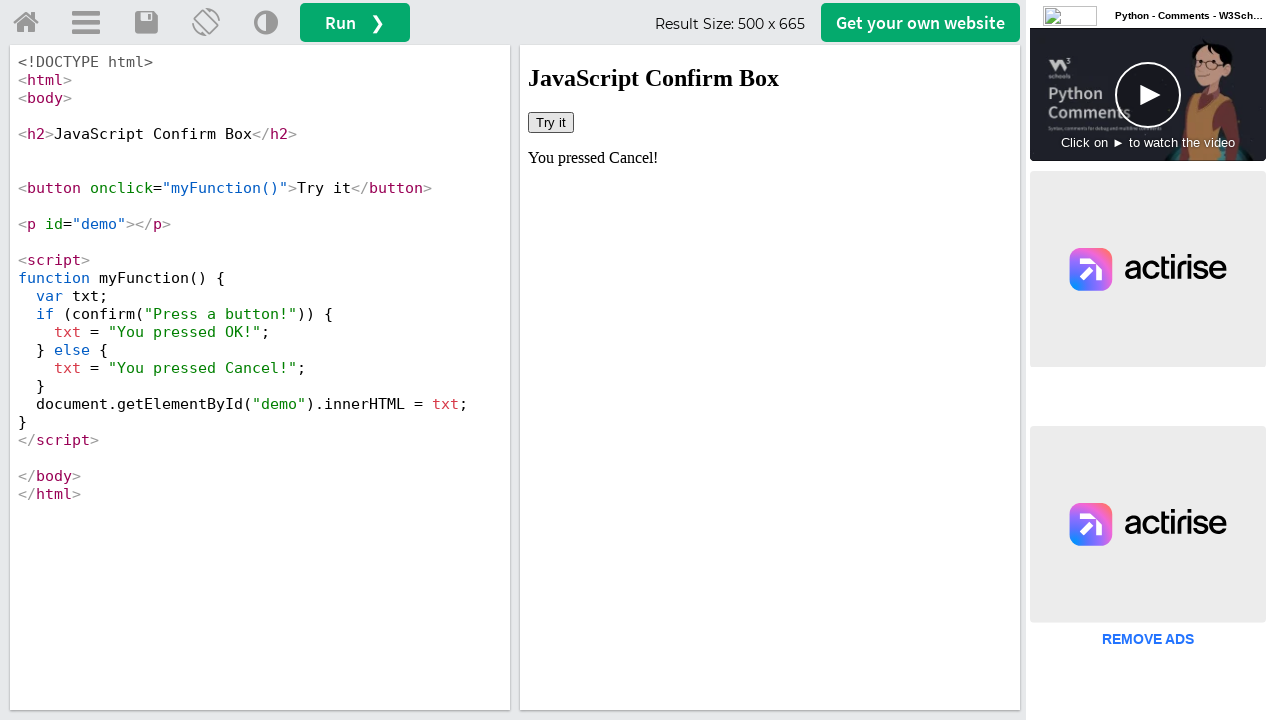